Tests dropdown selection functionality by selecting options using different methods (index, visible text, and value) from an old-style select menu

Starting URL: https://demoqa.com/select-menu

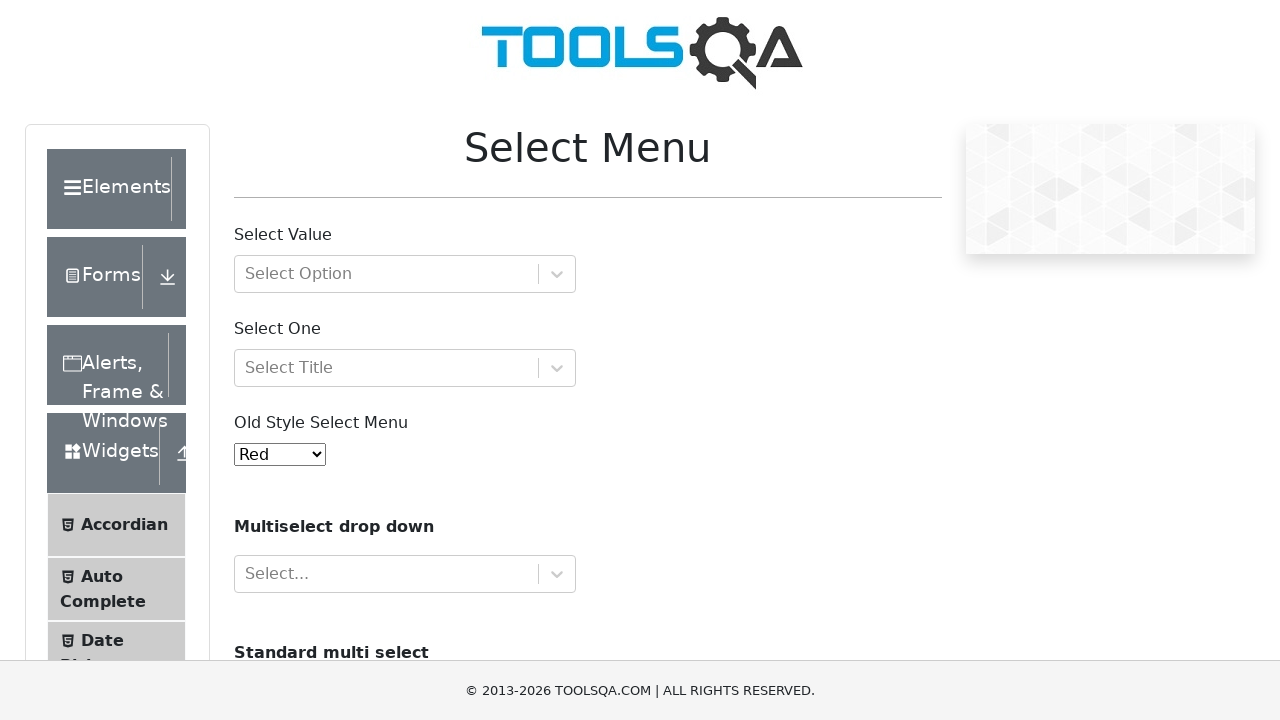

Selected 'Purple' from dropdown using index 4 on #oldSelectMenu
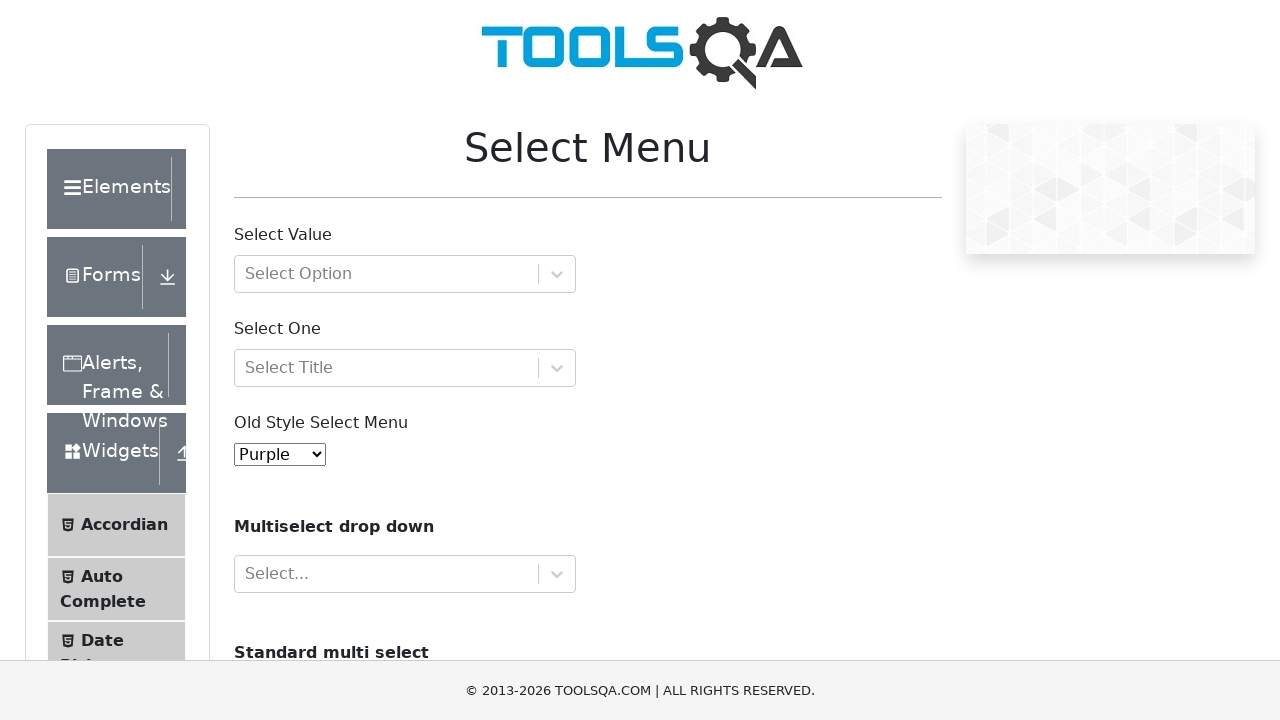

Waited 1000ms between selections
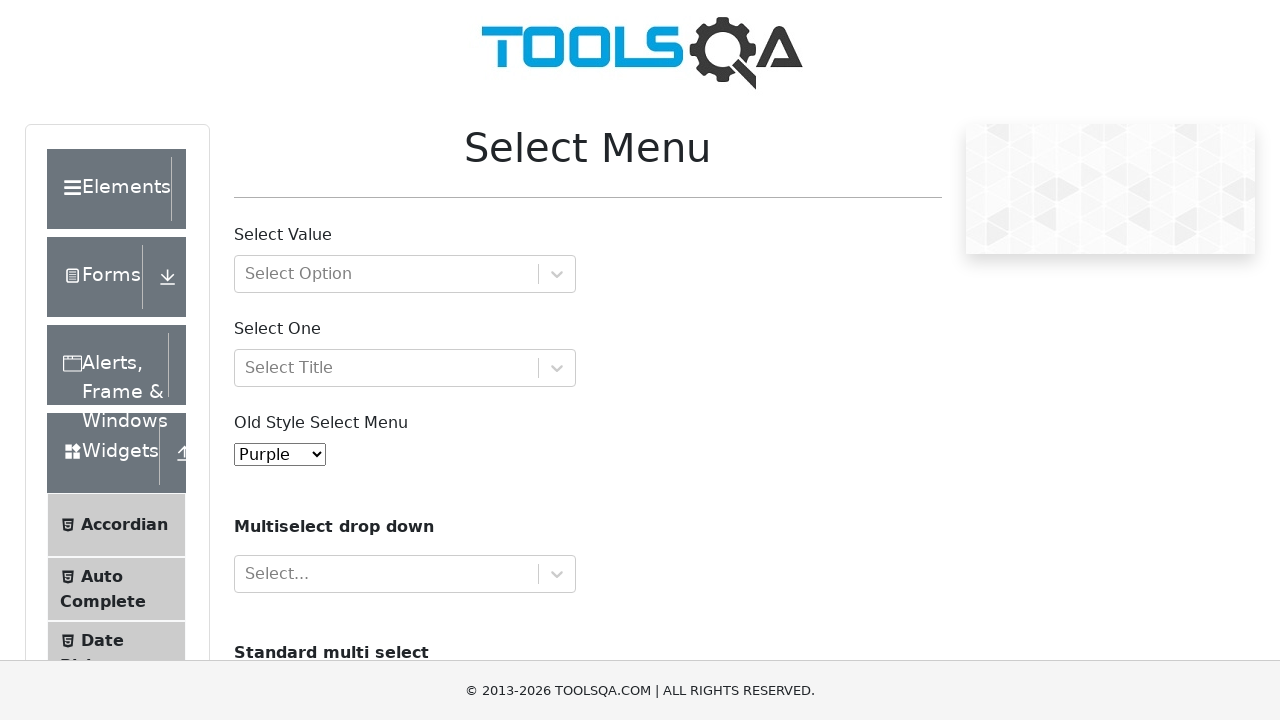

Selected 'Magenta' from dropdown using visible text on #oldSelectMenu
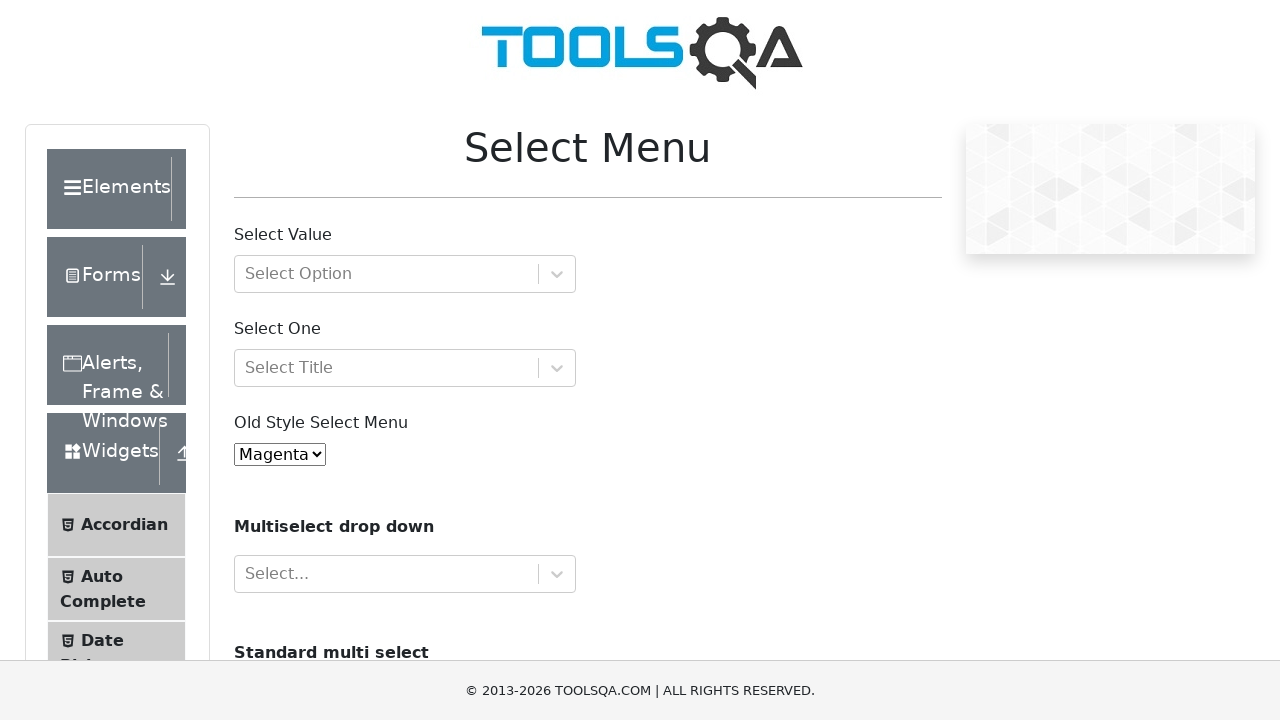

Selected 'Aqua' from dropdown using value '10' on #oldSelectMenu
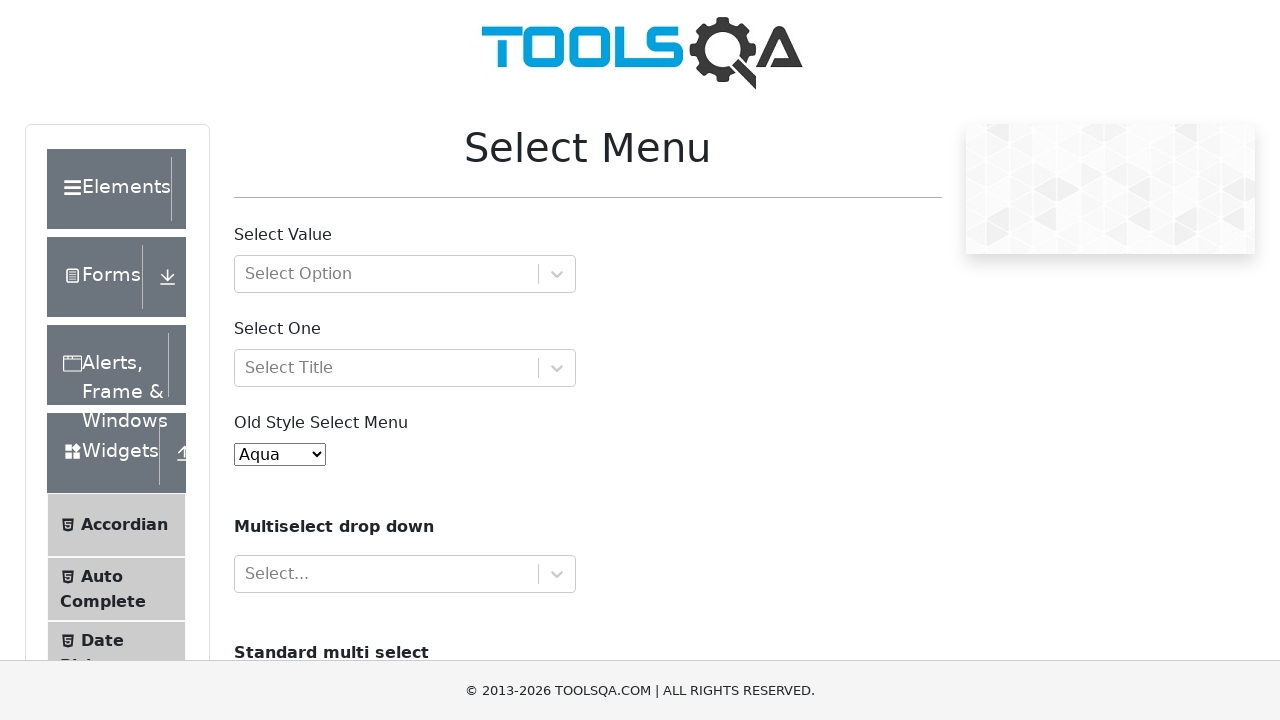

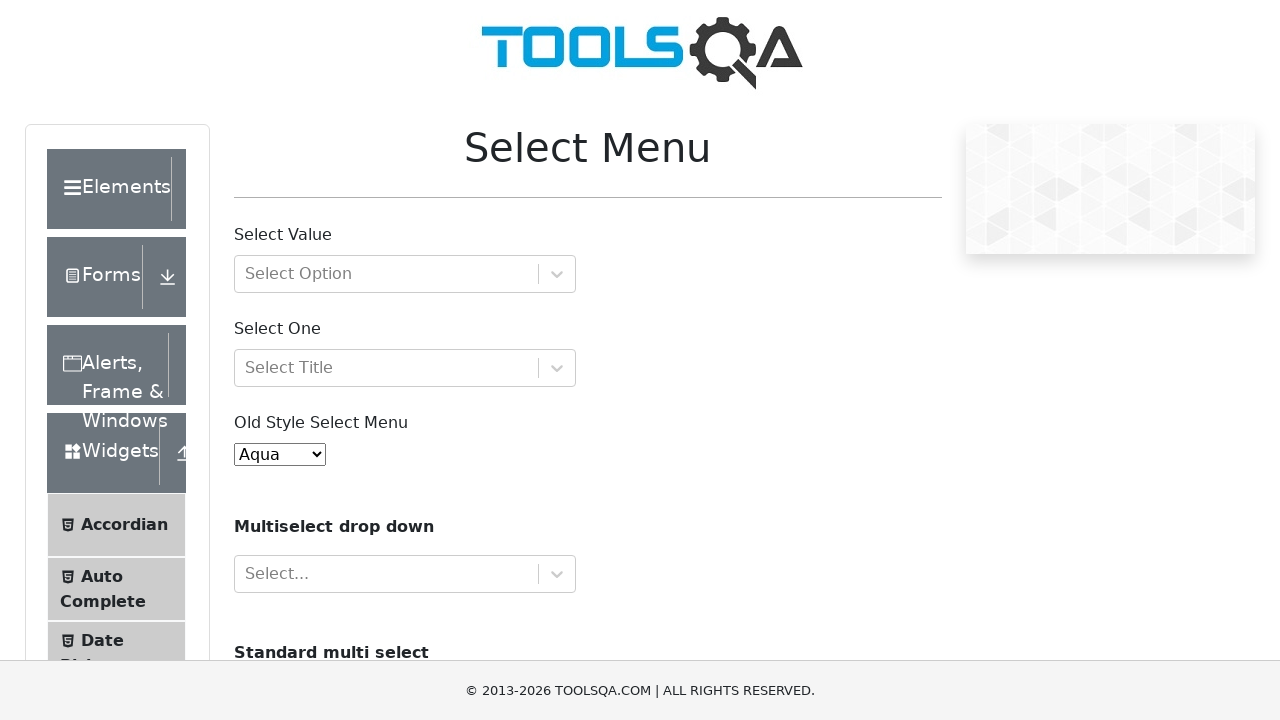